Searches for torrents on snowfl.com by entering a search query, clicking the search button, and waiting for results to load with their details (name, magnet link, seeds, leeches, size).

Starting URL: https://snowfl.com

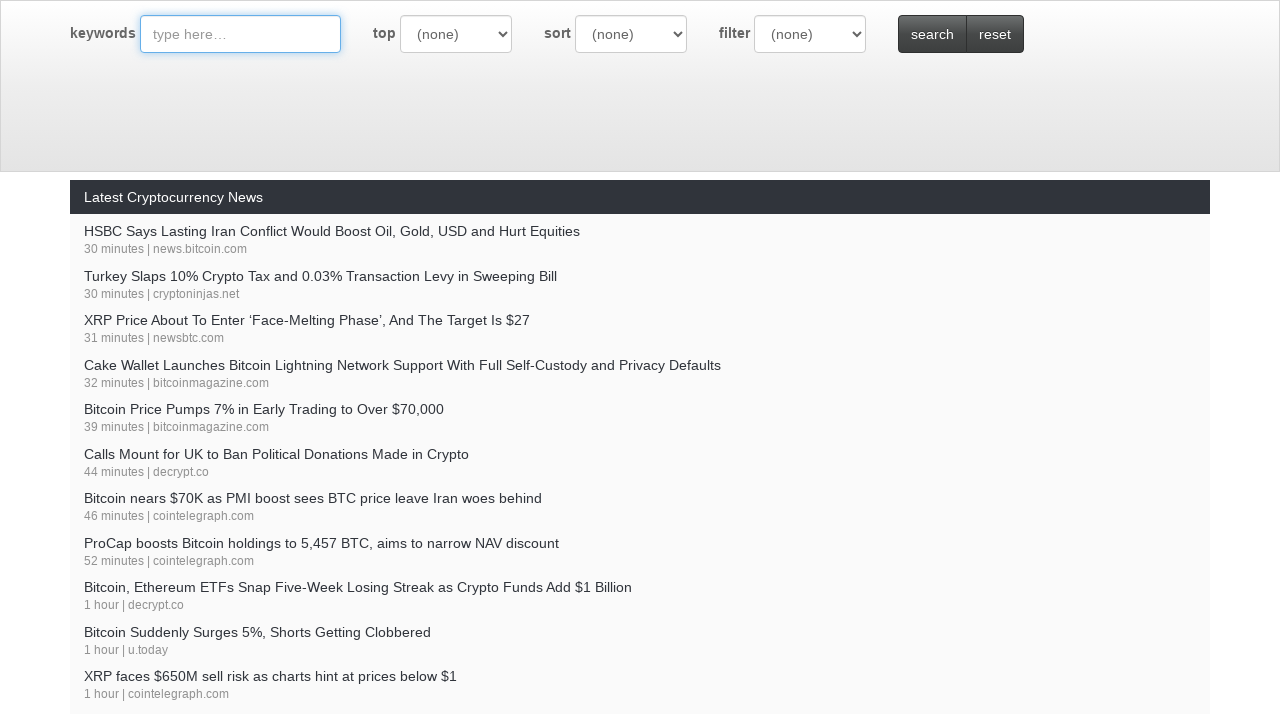

Filled search field with 'ubuntu iso' on #query
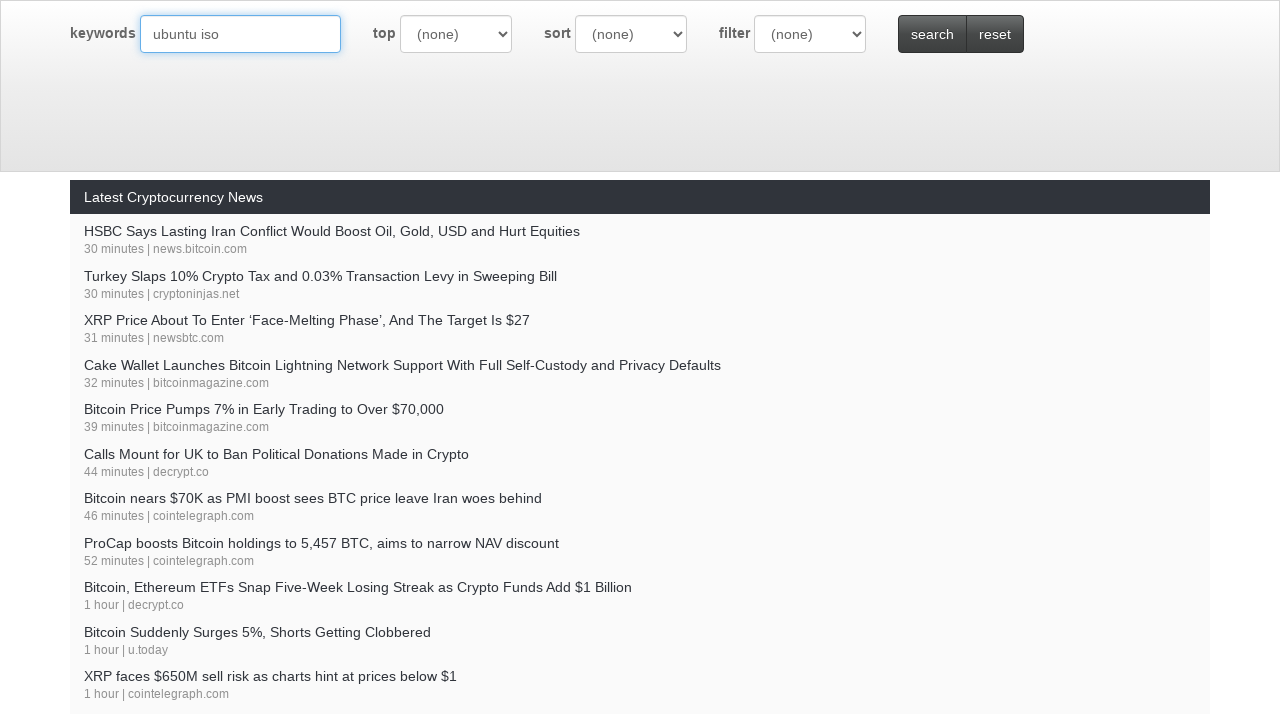

Waited 1 second for input to register
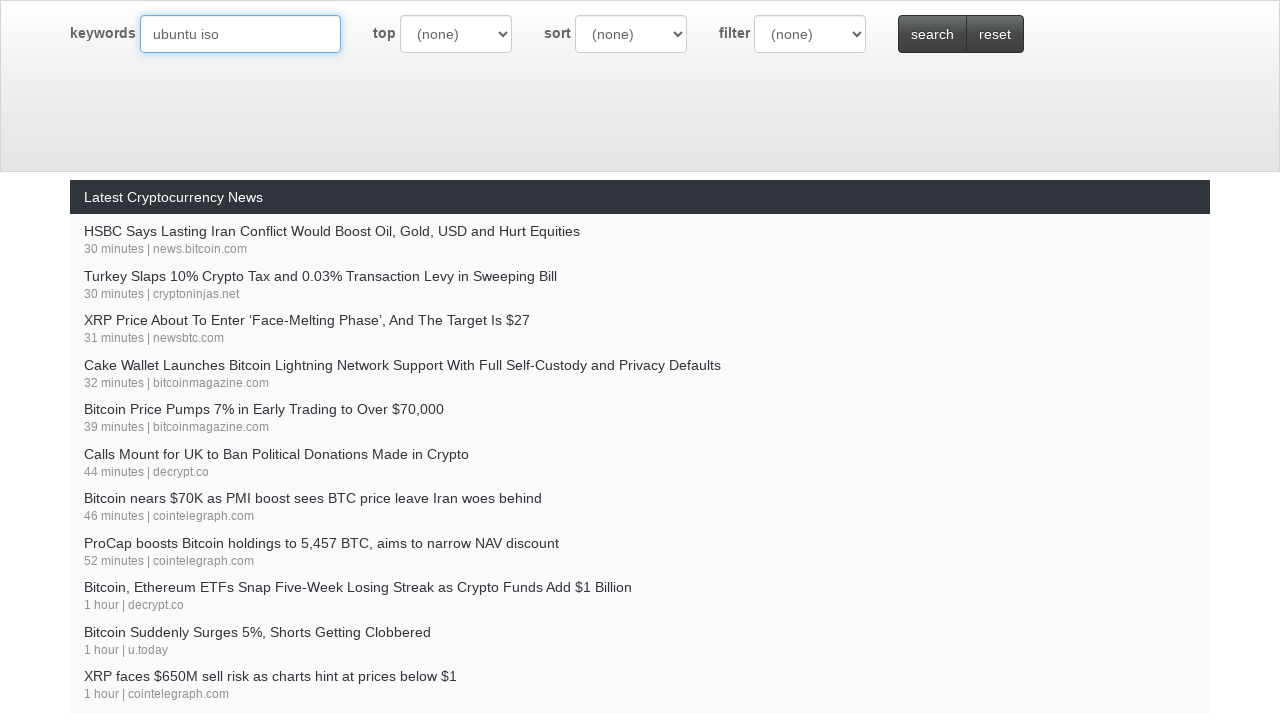

Clicked search button at (932, 34) on #btn-search
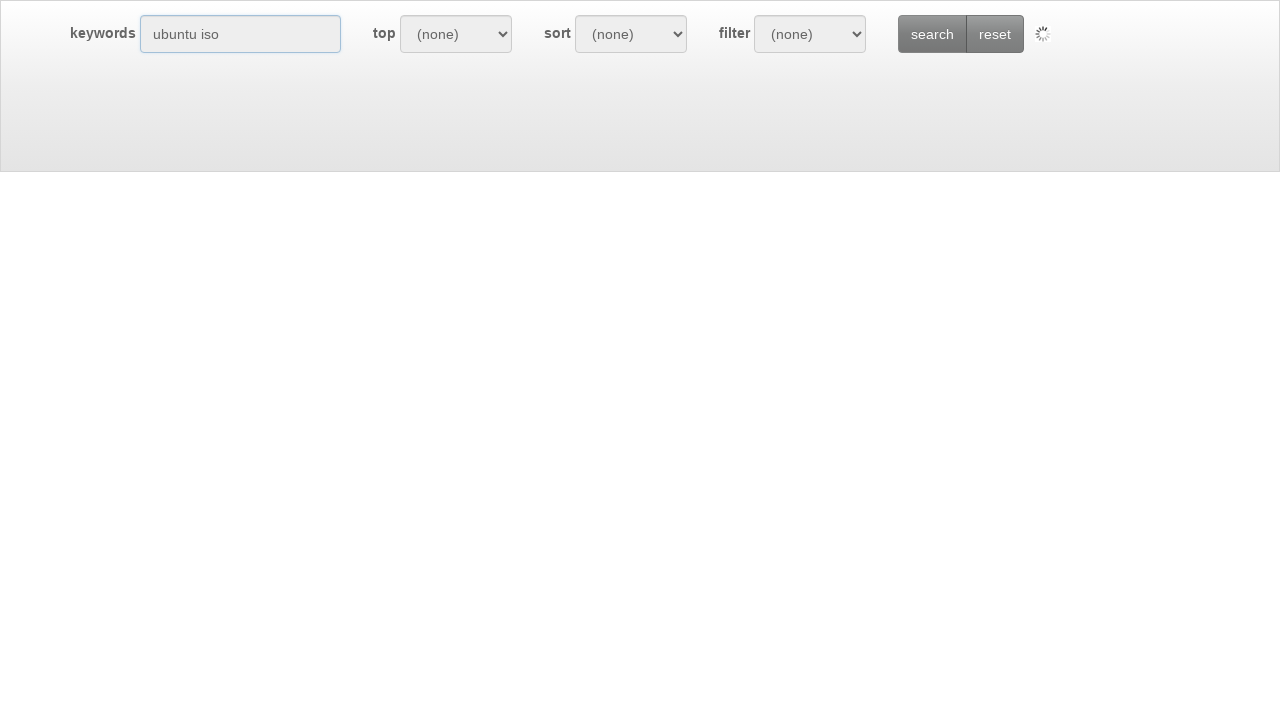

Search results loaded
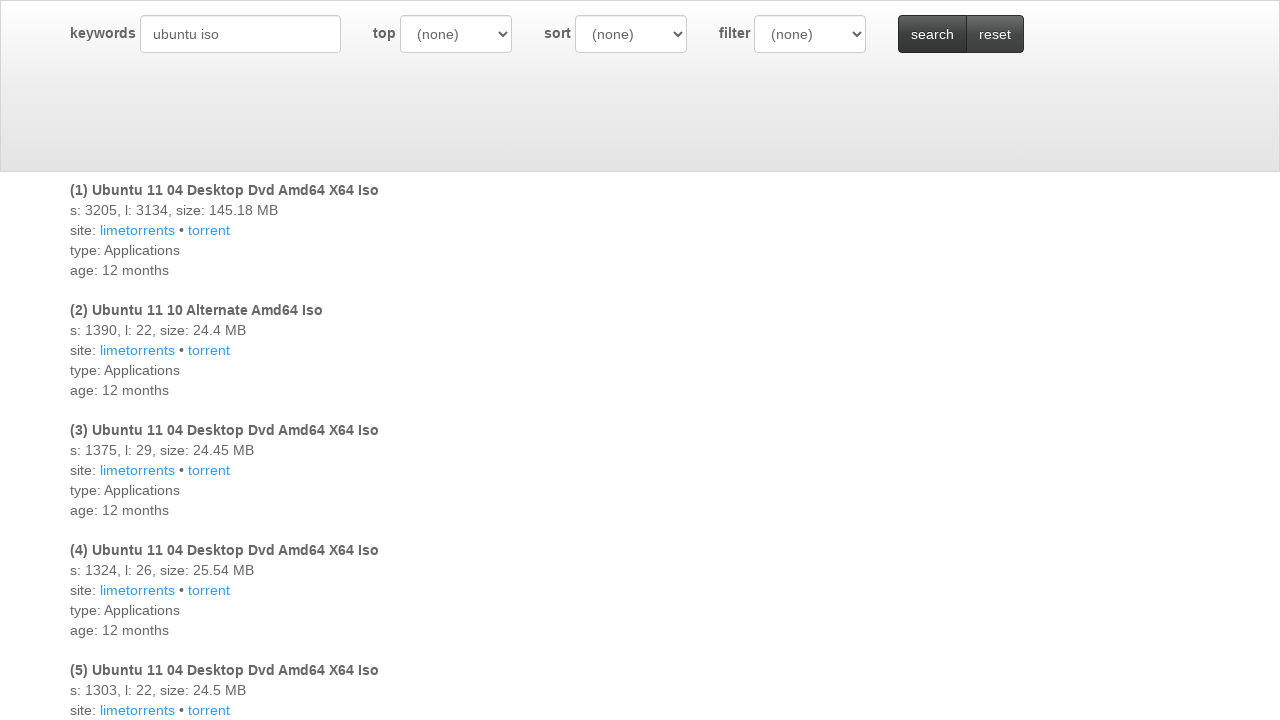

Verified torrent names are displayed
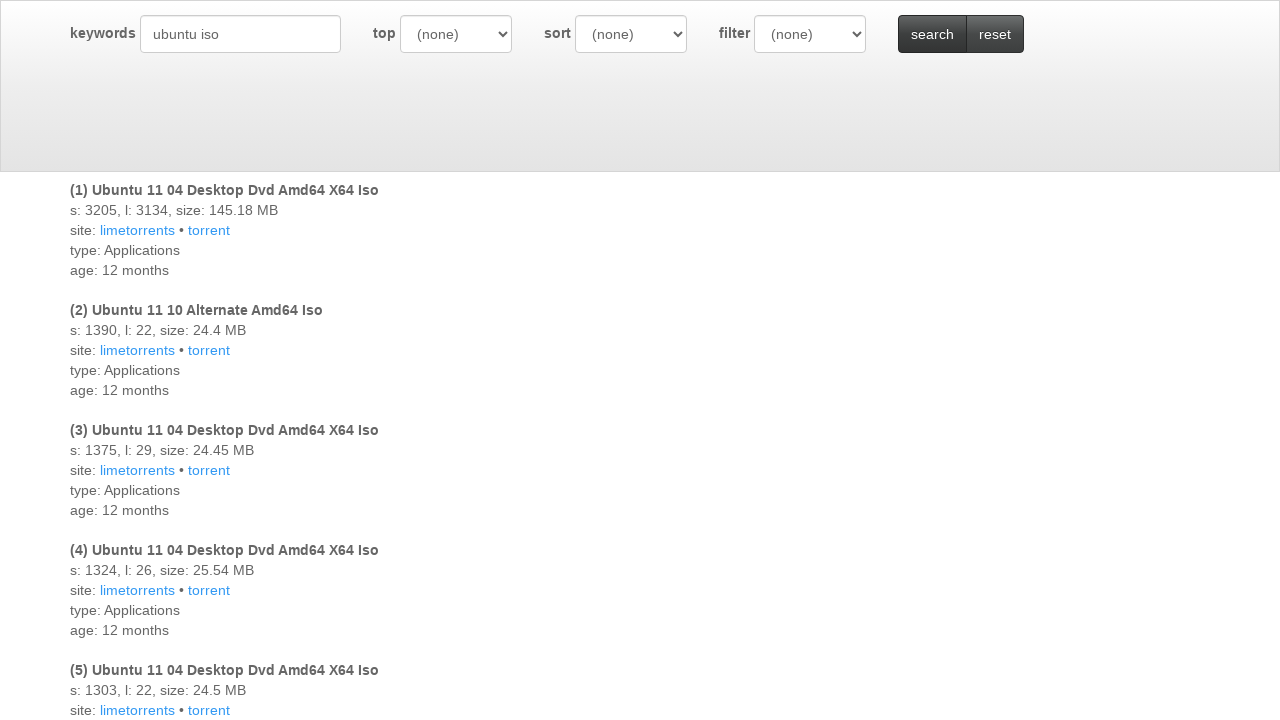

Verified seed counts are displayed
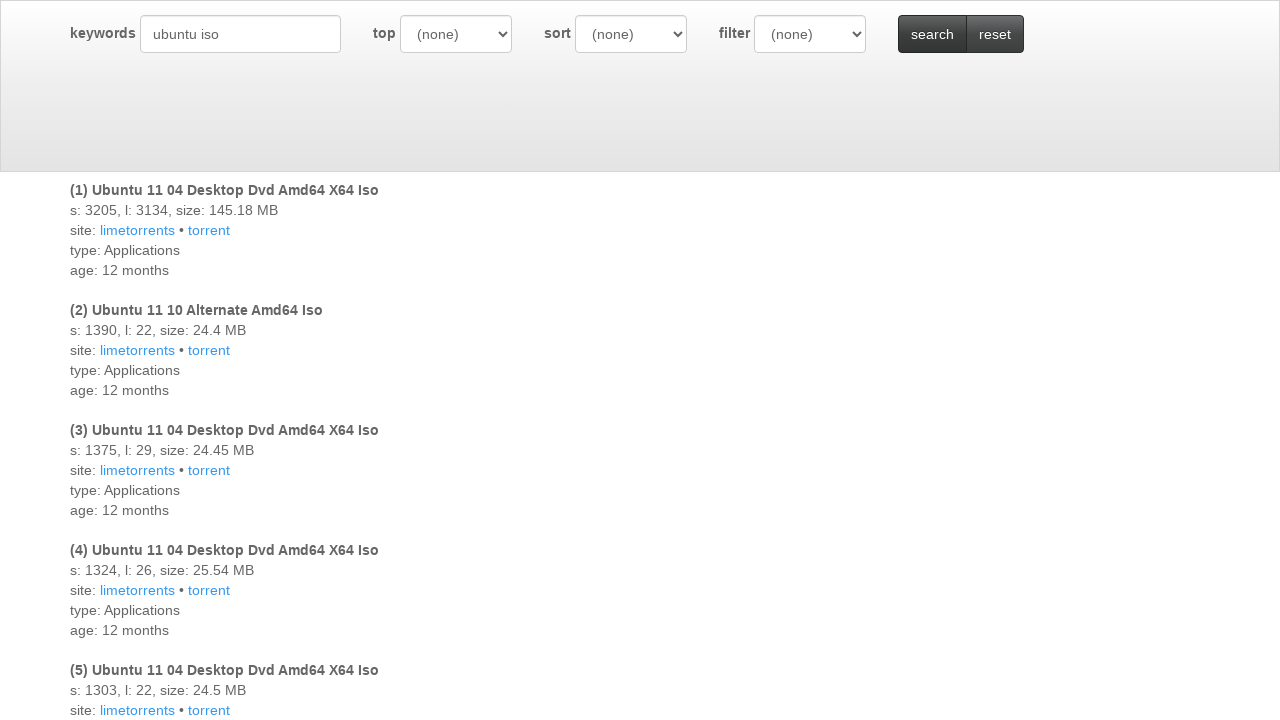

Verified leech counts are displayed
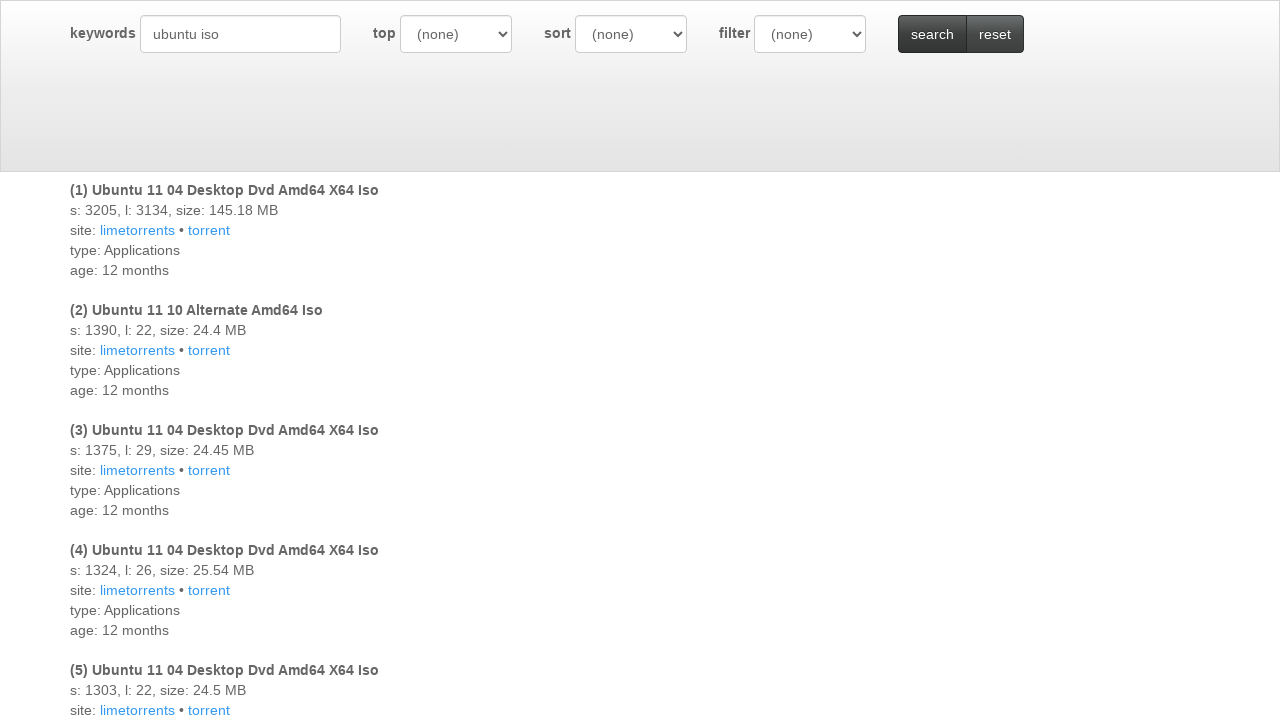

Verified torrent sizes are displayed
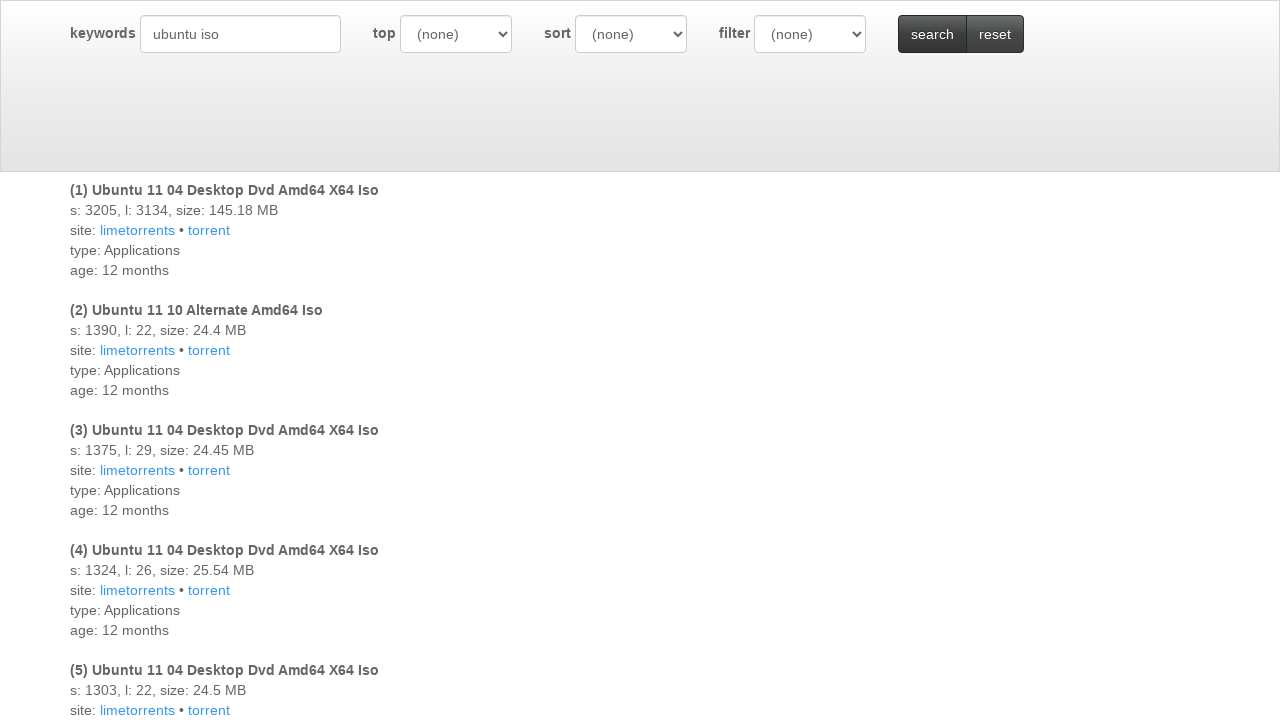

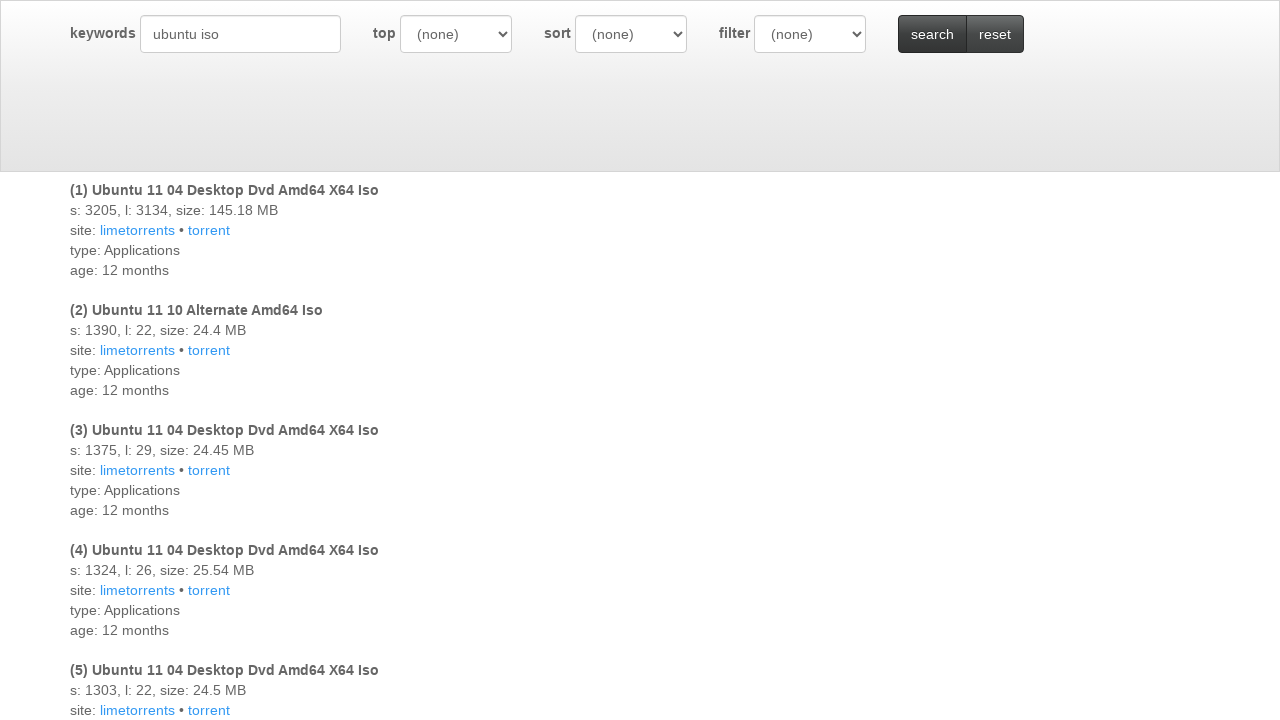